Tests JavaScript alert handling by triggering and interacting with different types of alerts (simple alert, confirm dialog, and prompt dialog)

Starting URL: http://the-internet.herokuapp.com/

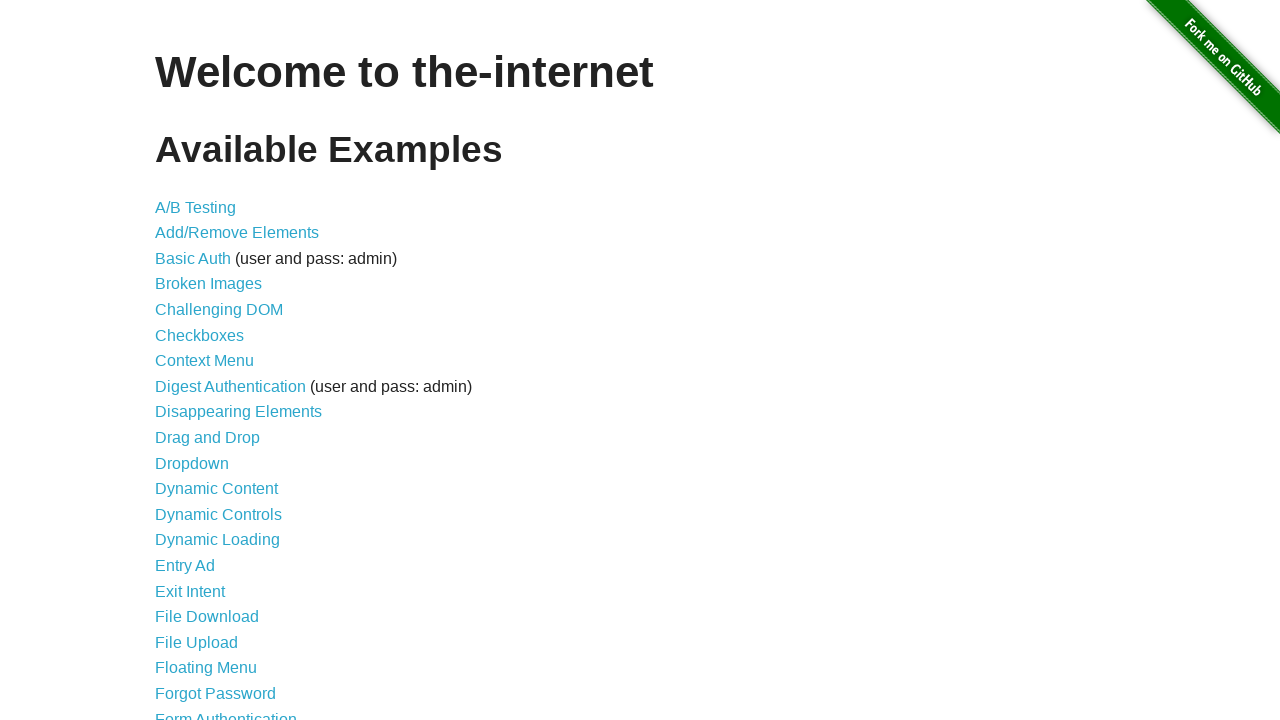

Clicked on JavaScript Alerts link at (214, 361) on xpath=//a[contains(text(),'JavaScript Alerts')]
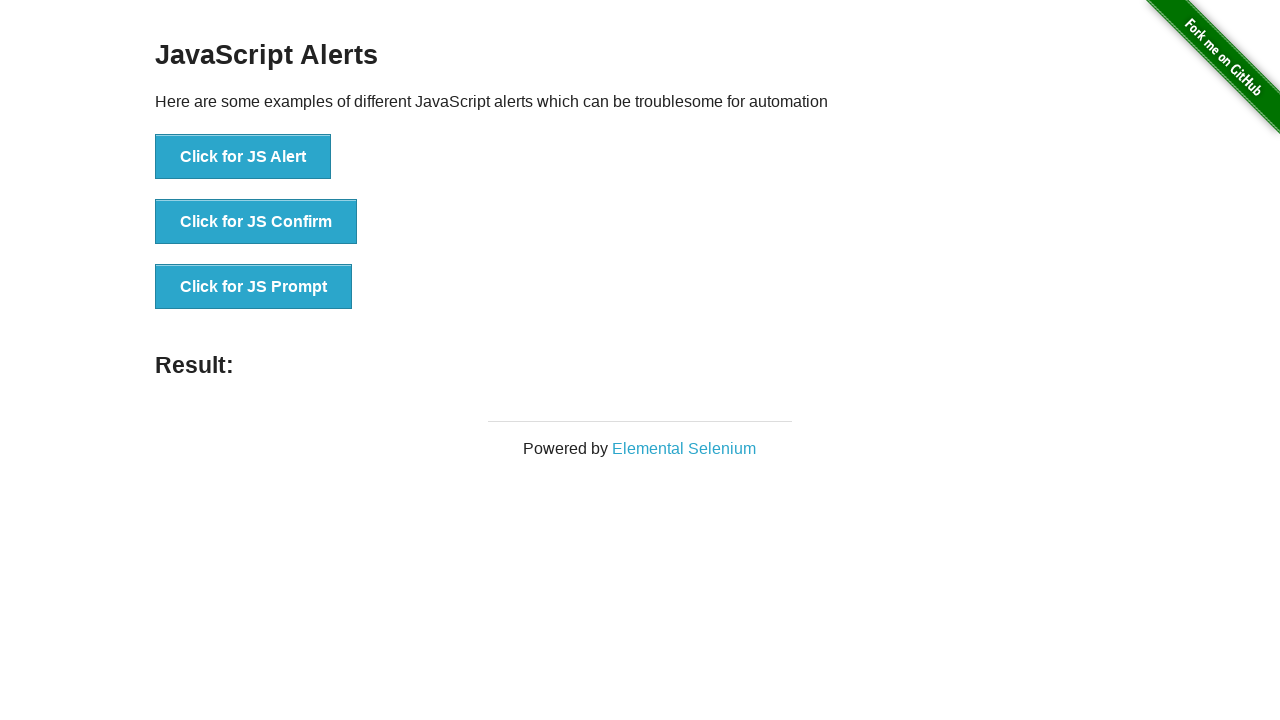

Clicked button to trigger JS Alert at (243, 157) on xpath=//button[contains(text(),'Click for JS Alert')]
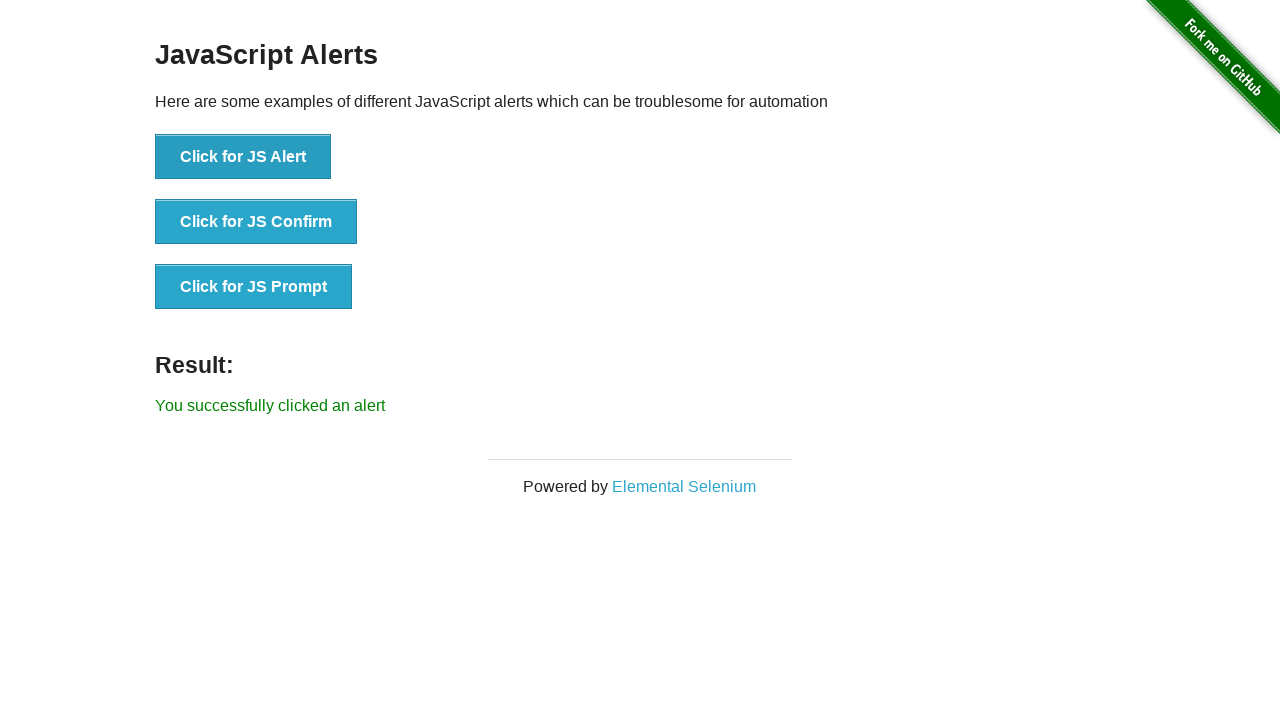

Accepted the JS Alert dialog
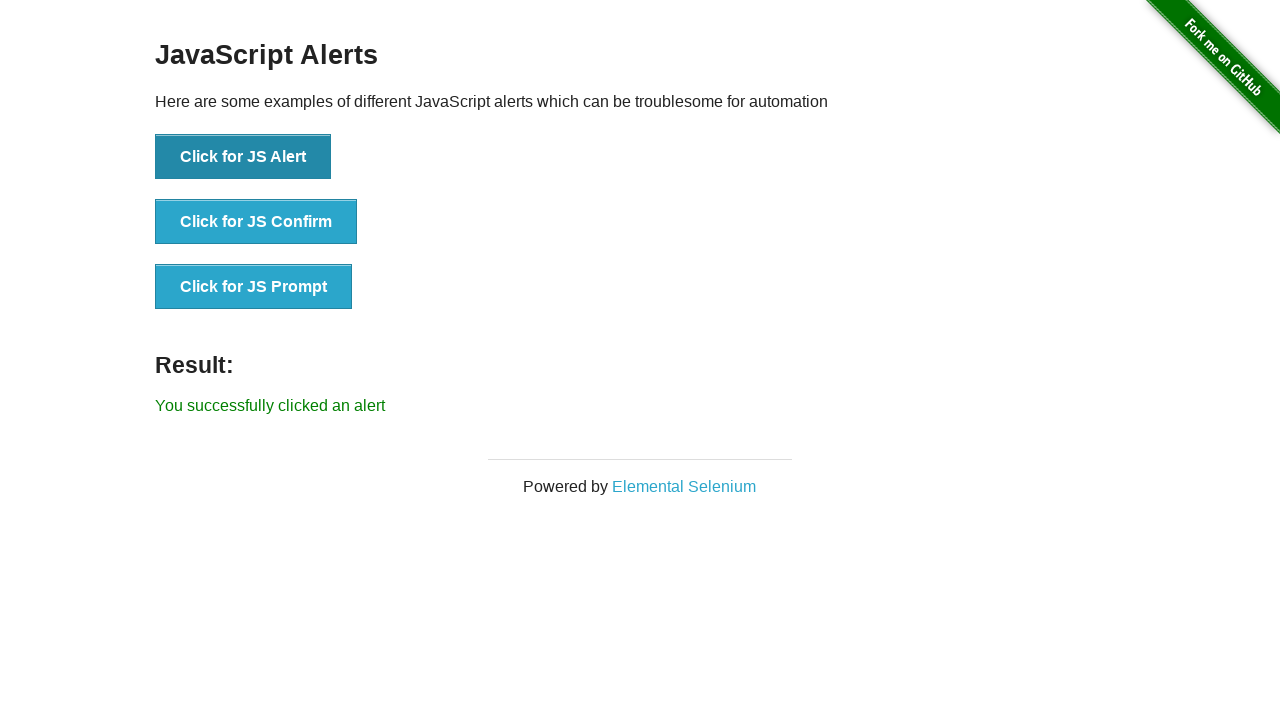

Clicked button to trigger JS Confirm dialog at (256, 222) on xpath=//button[contains(text(),'Click for JS Confirm')]
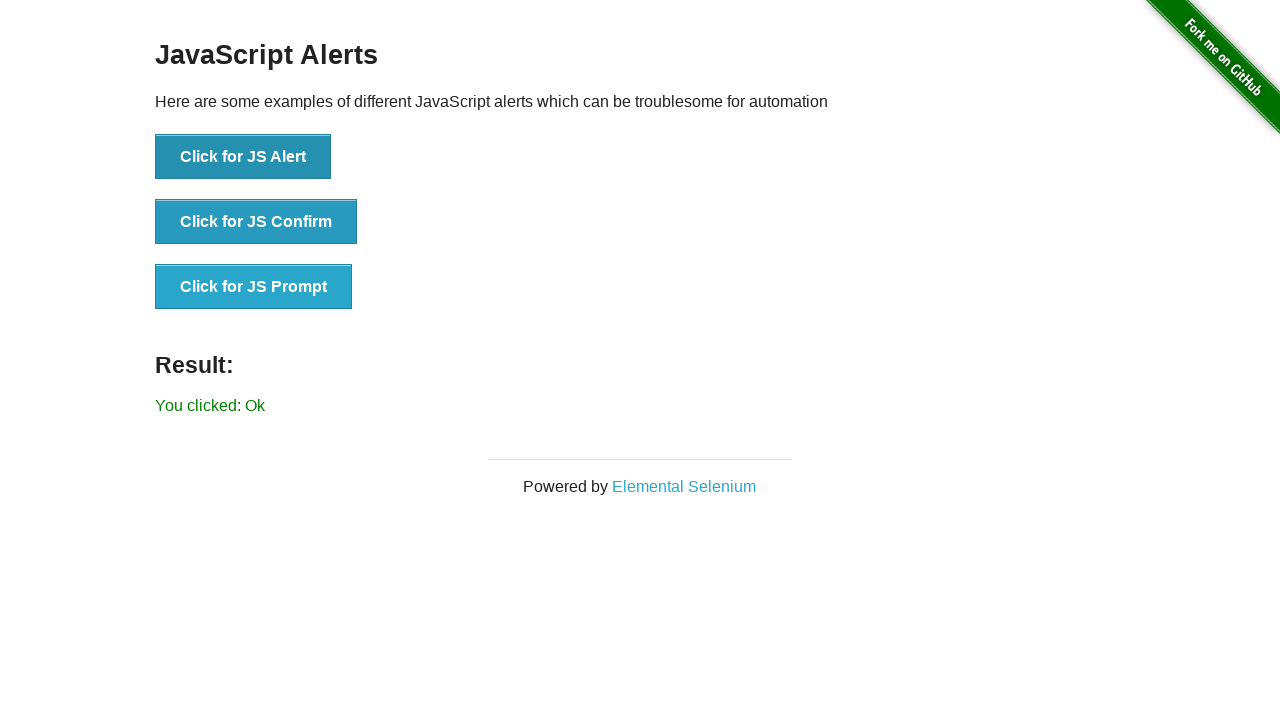

Dismissed the JS Confirm dialog
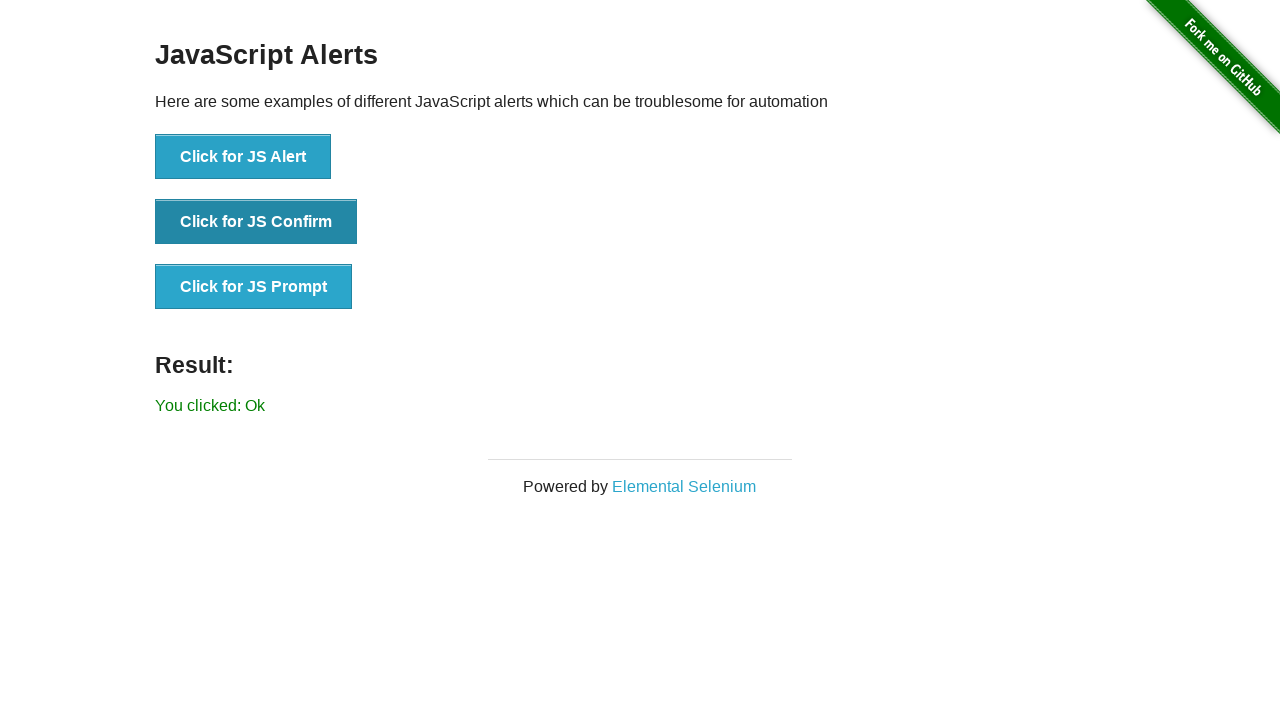

Clicked button to trigger JS Prompt dialog at (254, 287) on xpath=//button[contains(text(),'Click for JS Prompt')]
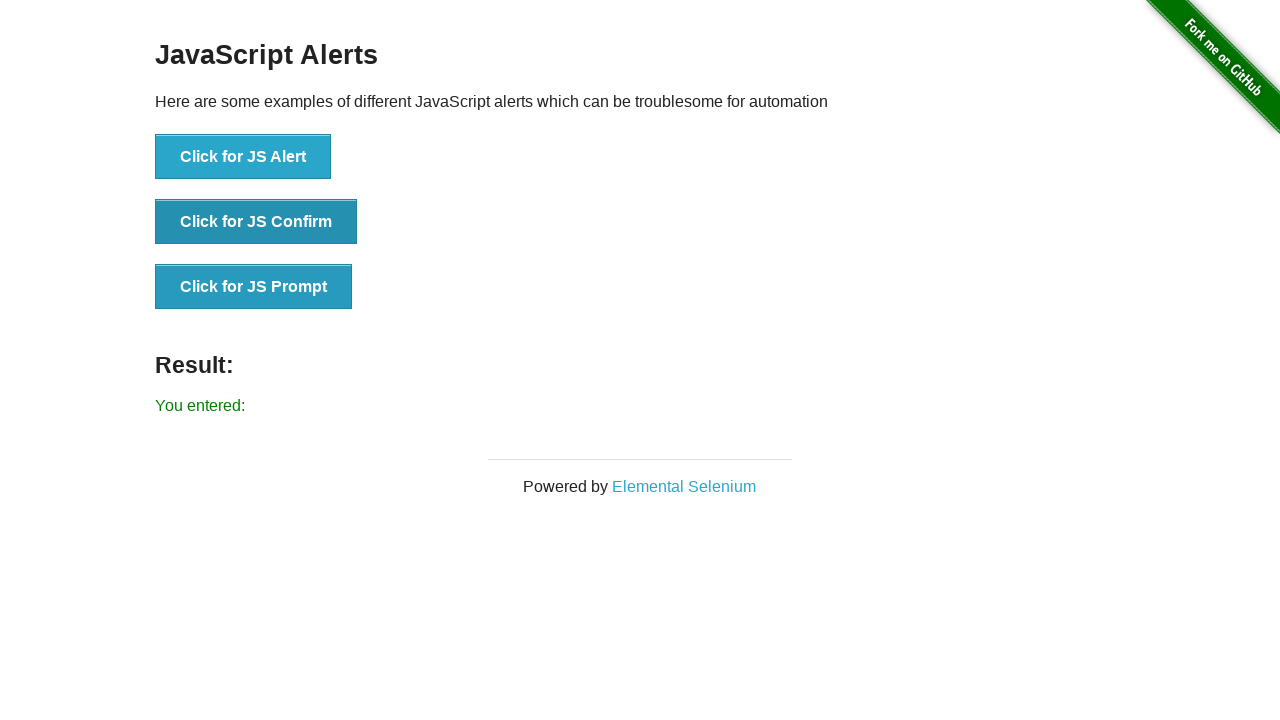

Accepted JS Prompt dialog with text 'hello'
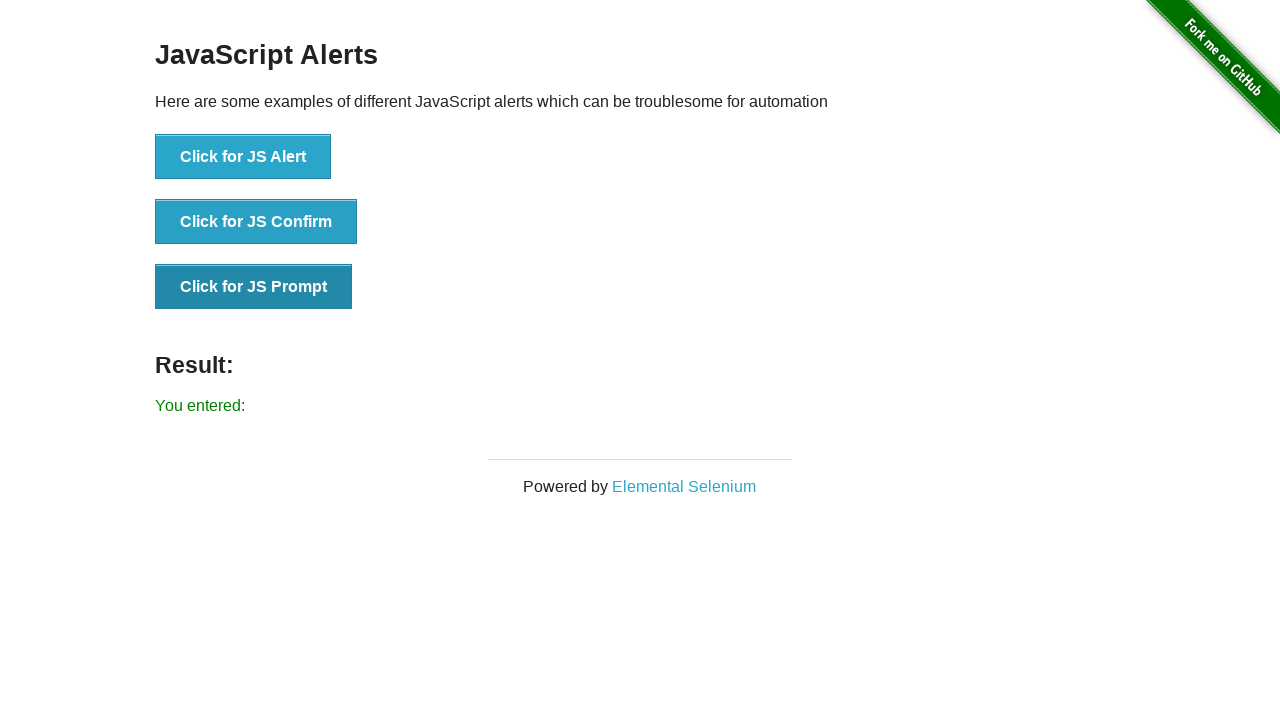

Retrieved result text: You entered: 
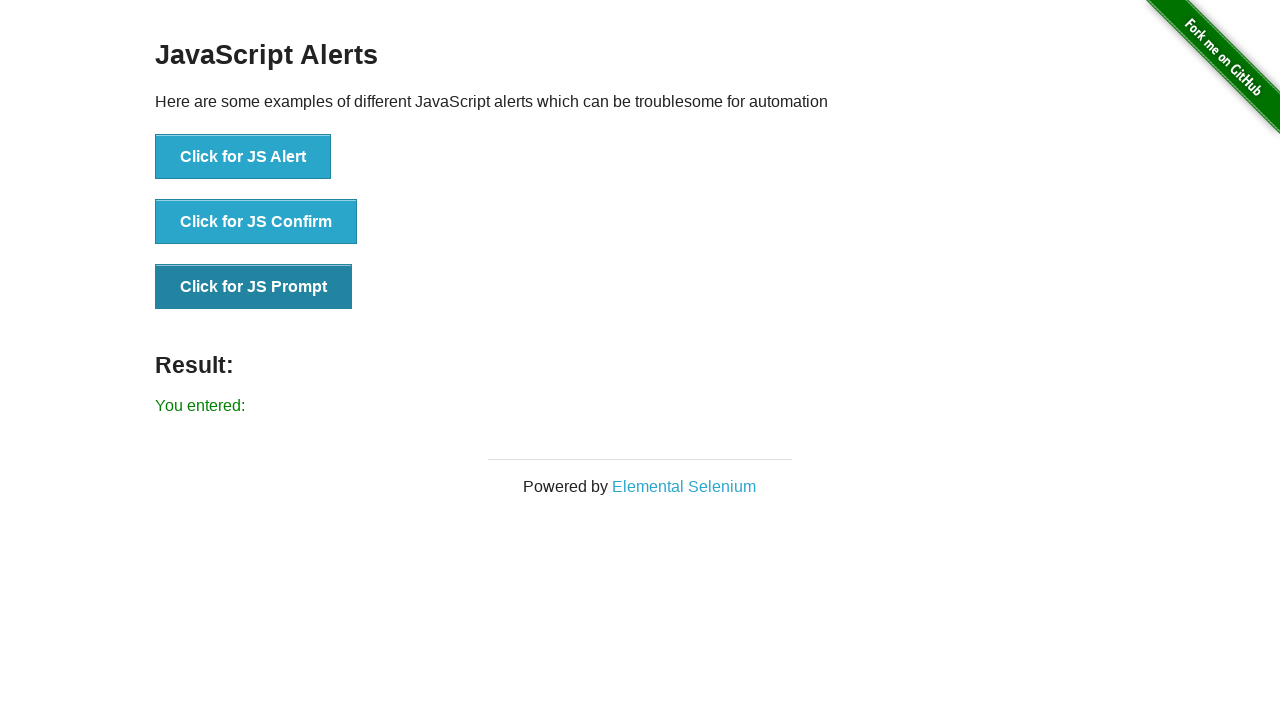

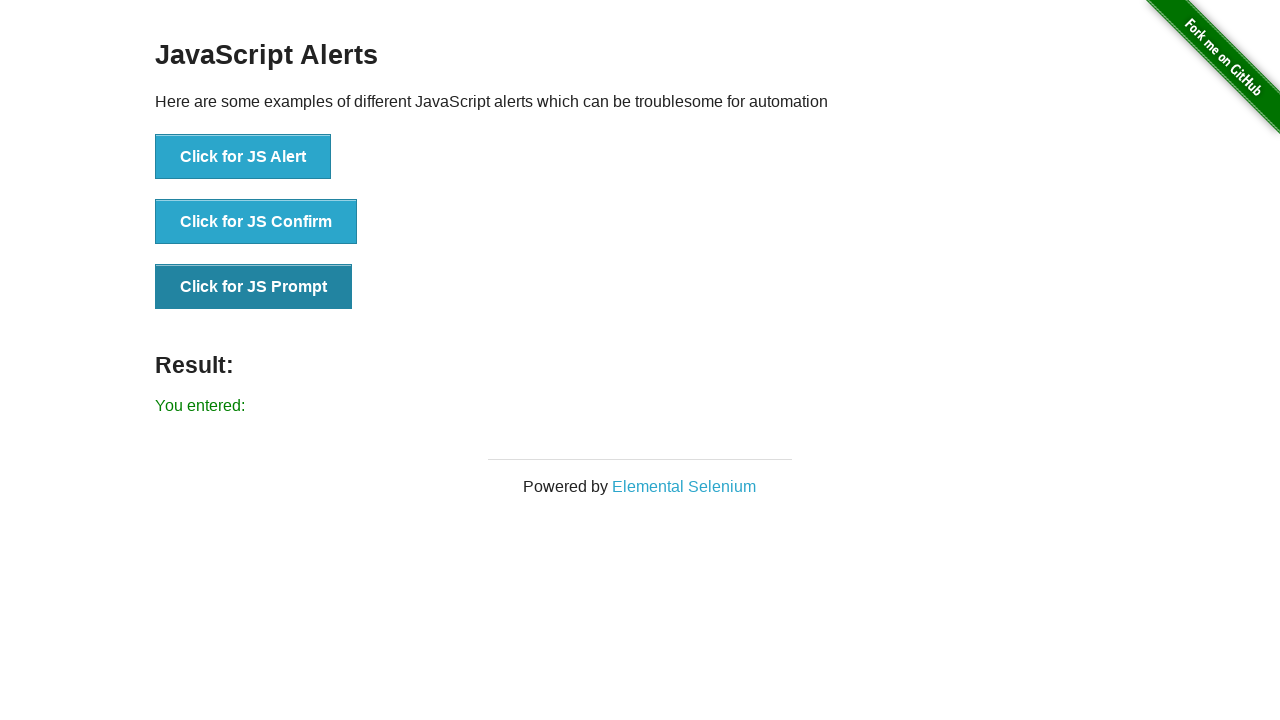